Tests that new todo items are appended to the bottom of the list

Starting URL: https://demo.playwright.dev/todomvc

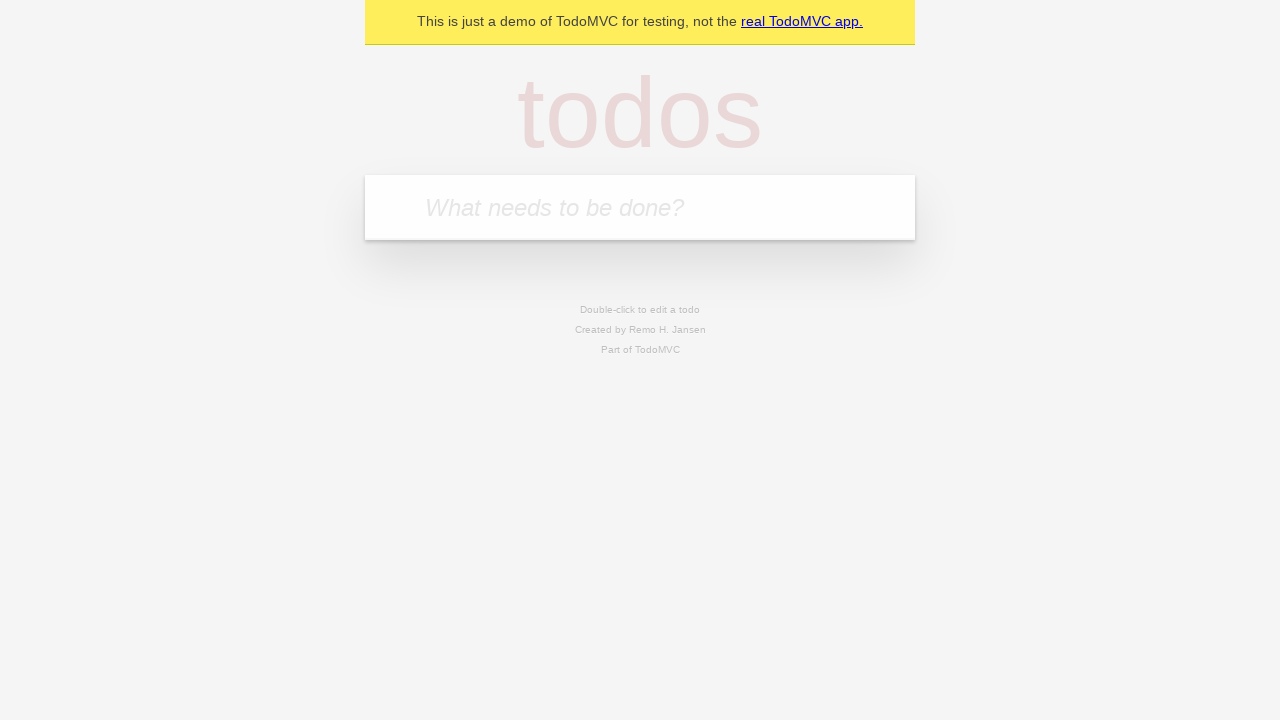

Located the 'What needs to be done?' input field
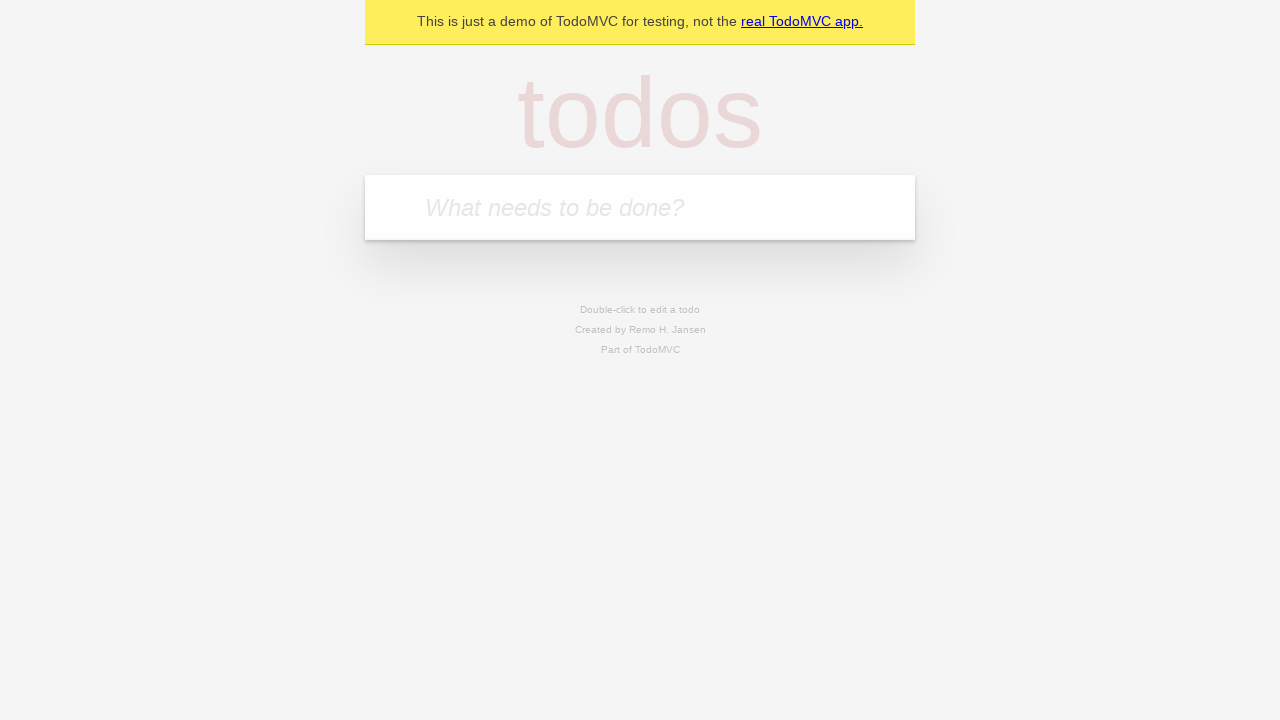

Filled todo input with 'buy some cheese' on internal:attr=[placeholder="What needs to be done?"i]
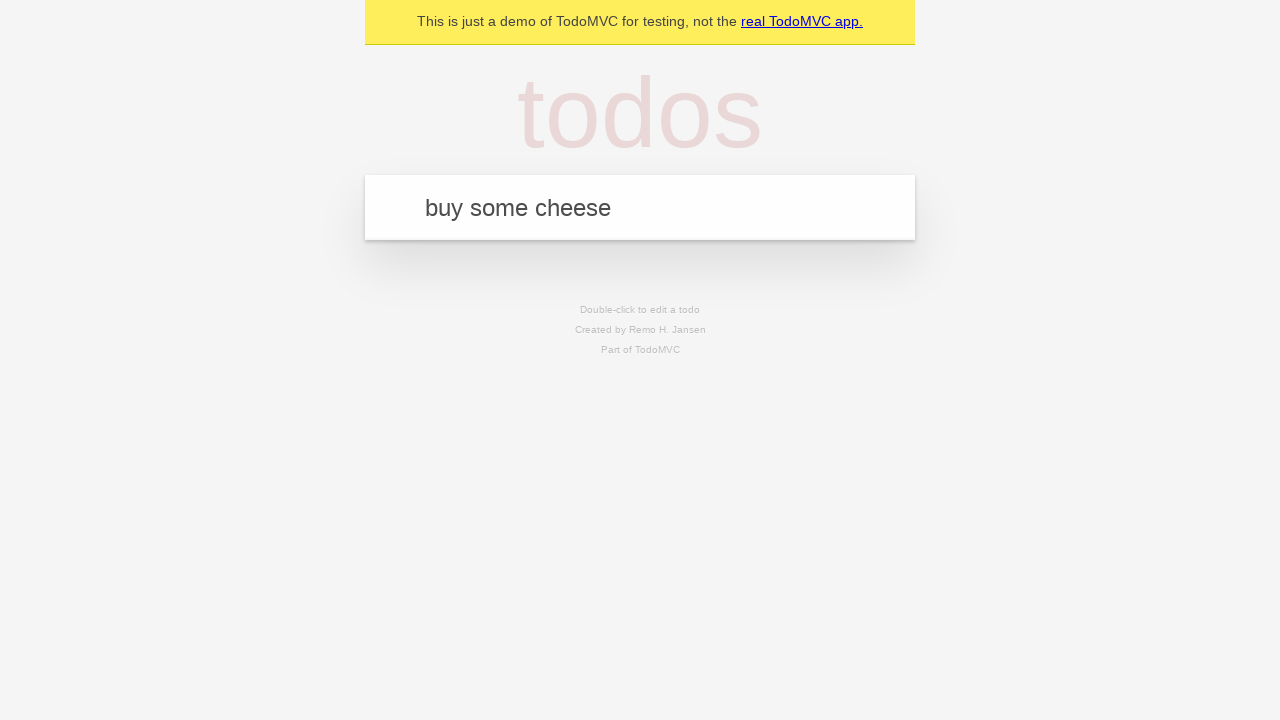

Pressed Enter to add 'buy some cheese' to the todo list on internal:attr=[placeholder="What needs to be done?"i]
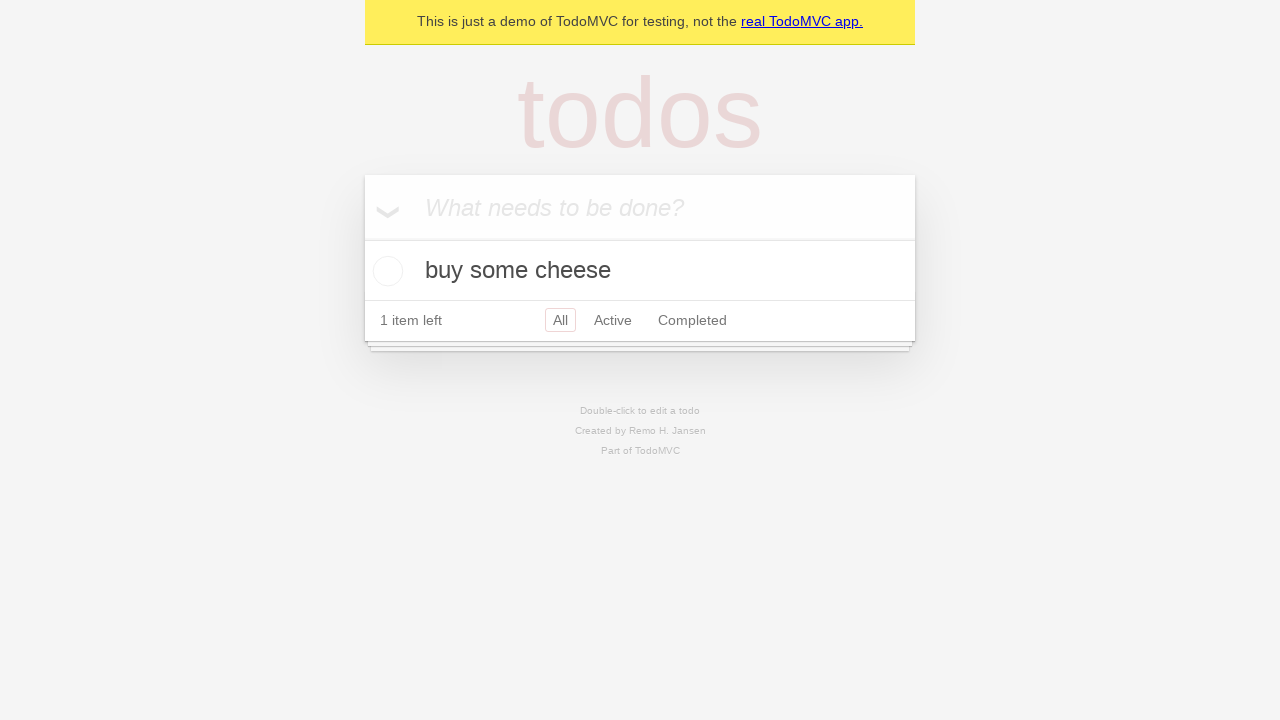

Filled todo input with 'feed the cat' on internal:attr=[placeholder="What needs to be done?"i]
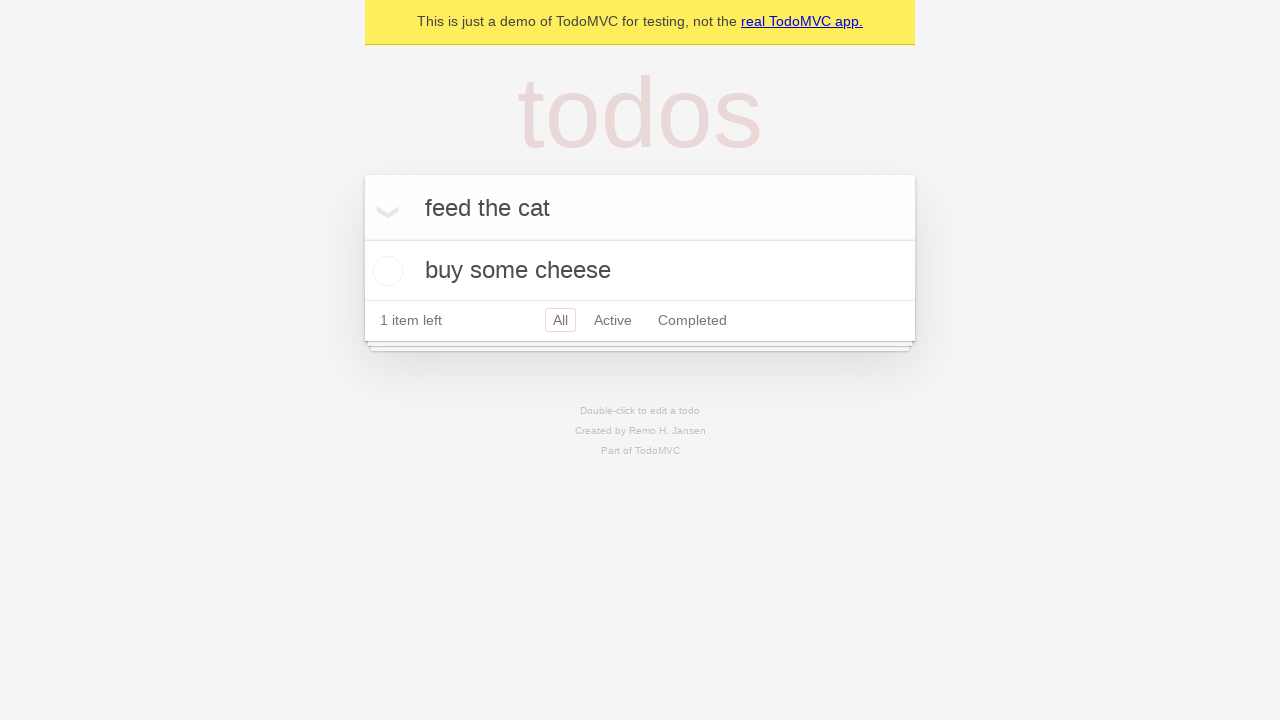

Pressed Enter to add 'feed the cat' to the todo list on internal:attr=[placeholder="What needs to be done?"i]
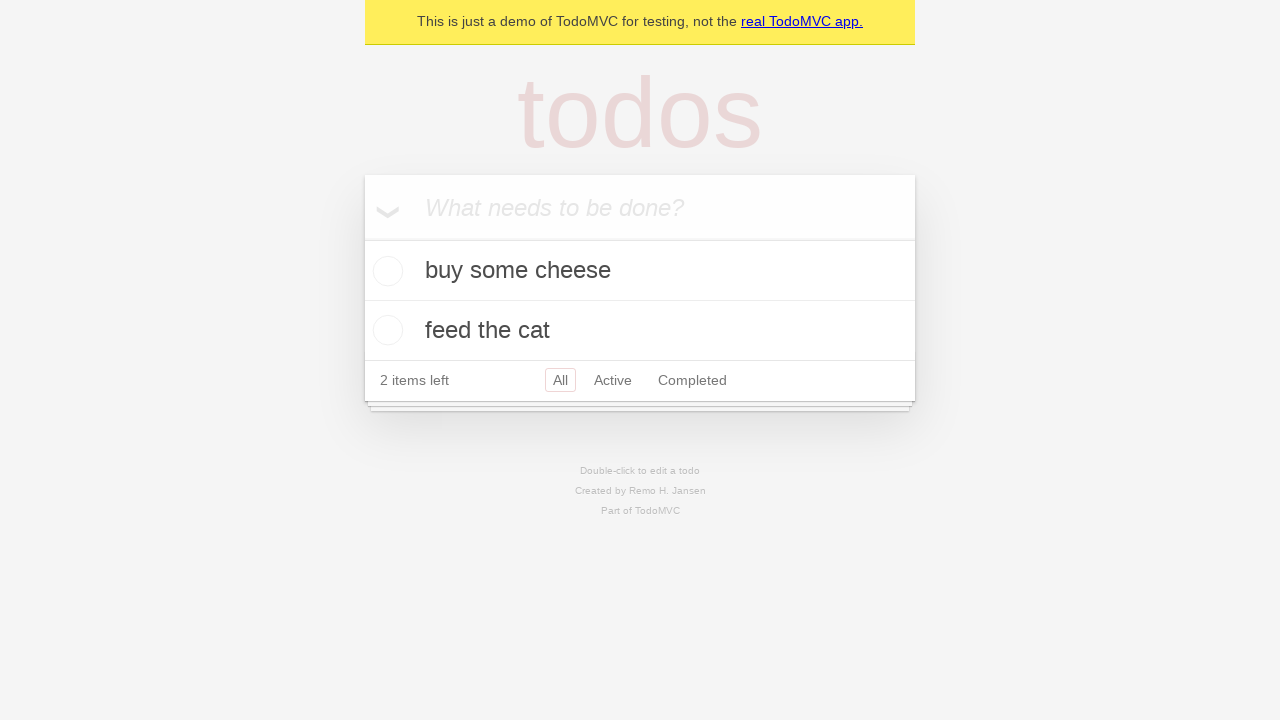

Filled todo input with 'book a doctors appointment' on internal:attr=[placeholder="What needs to be done?"i]
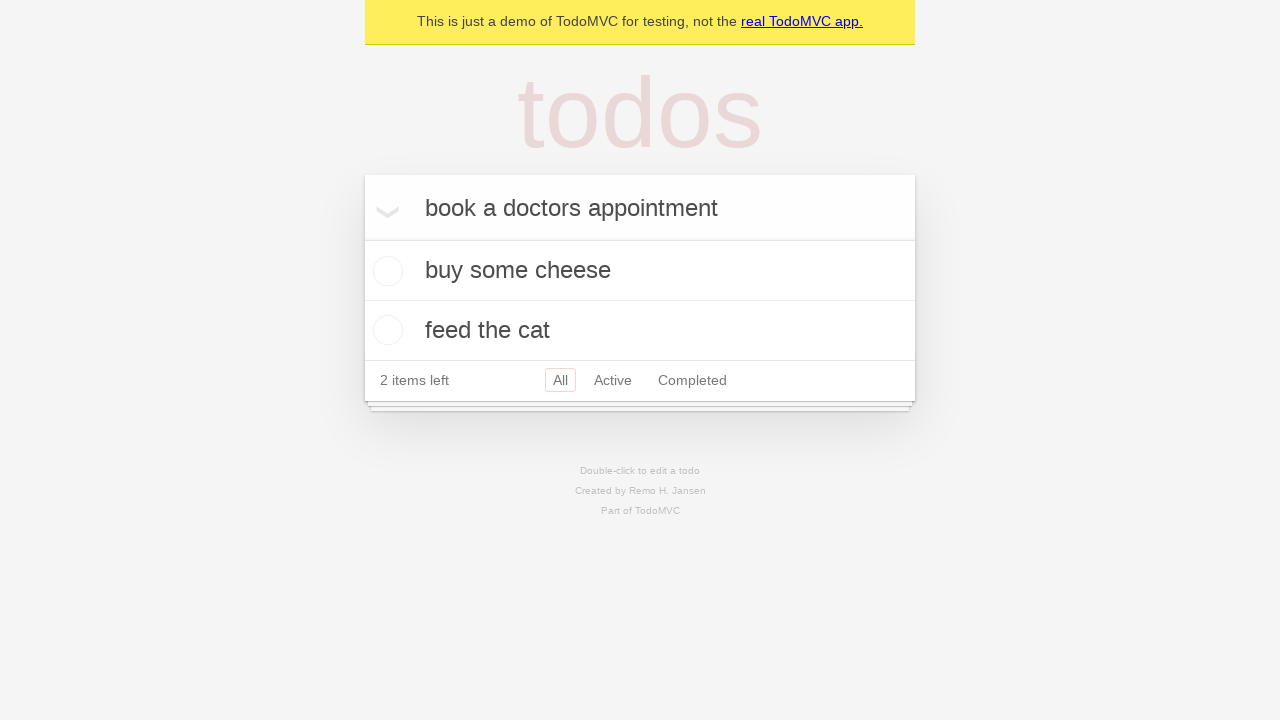

Pressed Enter to add 'book a doctors appointment' to the todo list on internal:attr=[placeholder="What needs to be done?"i]
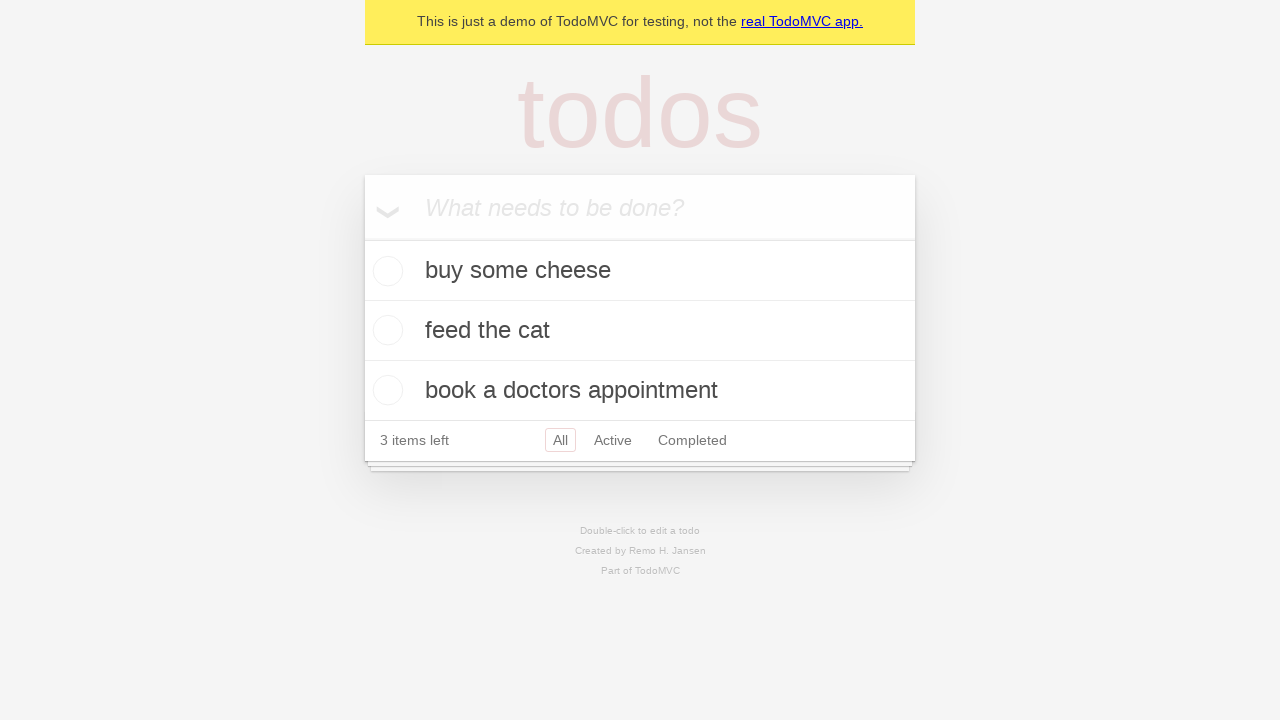

All todo items have been added and todo count element is visible
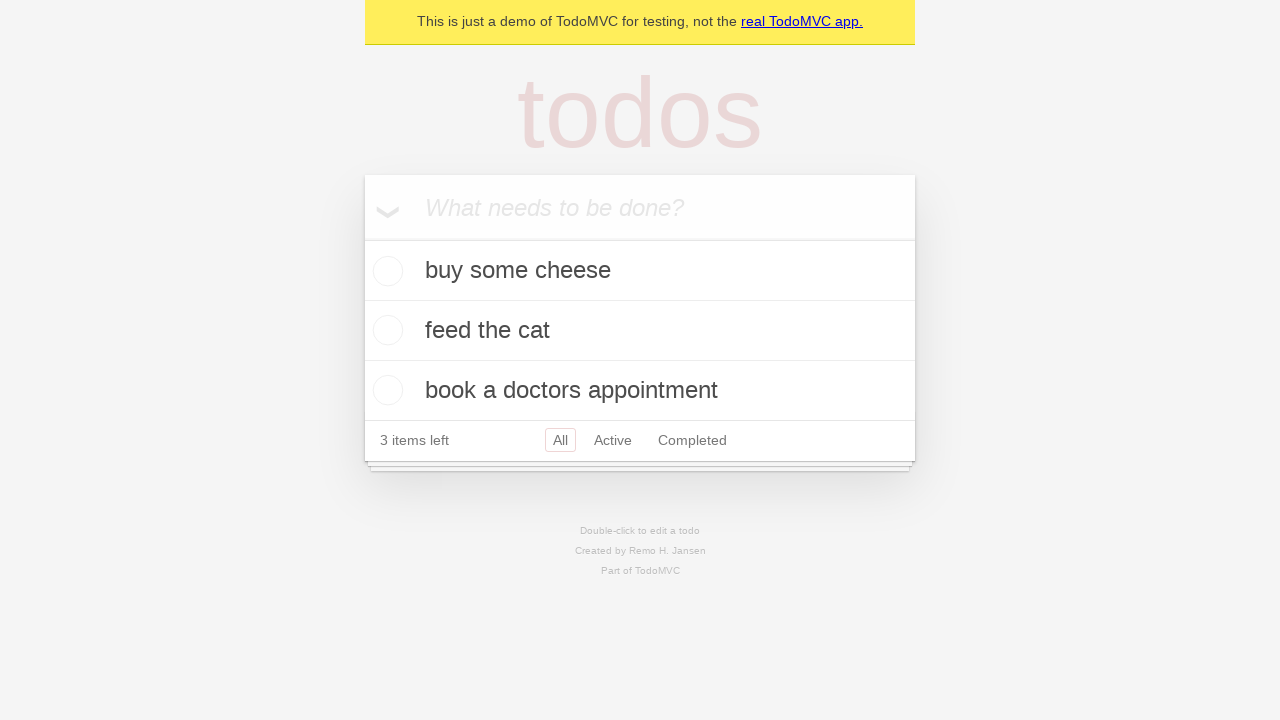

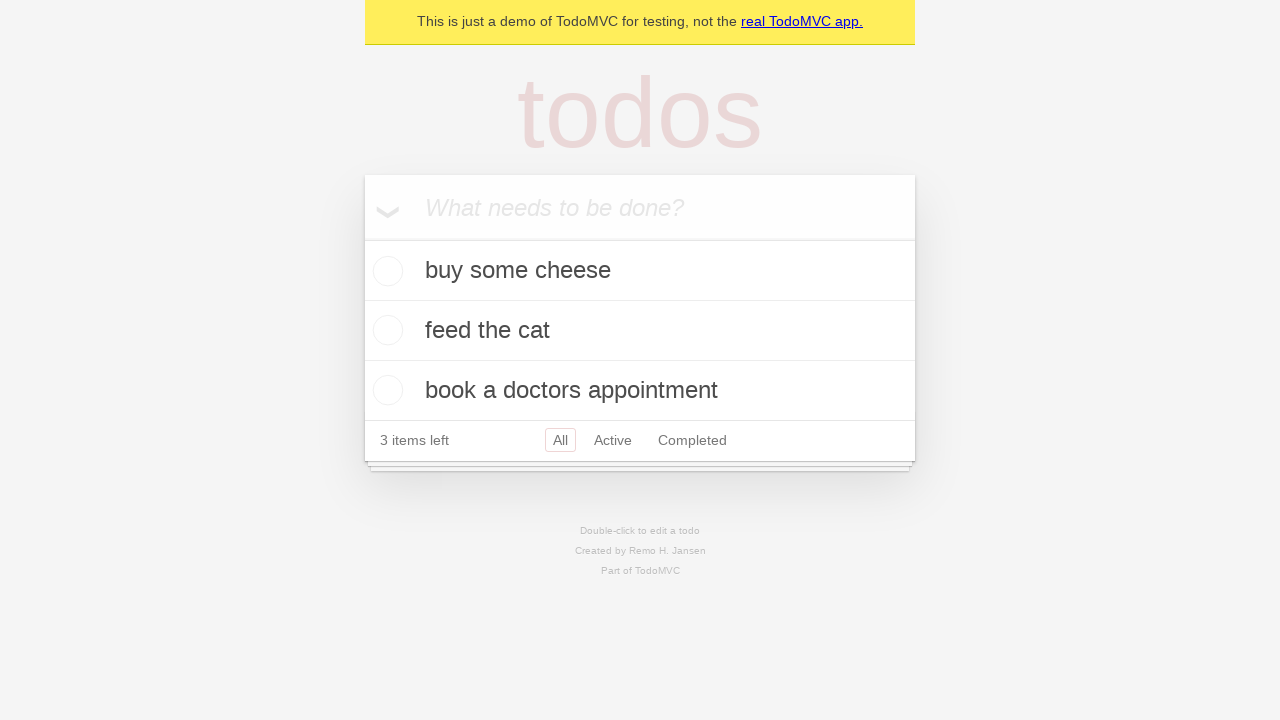